Tests checkbox functionality by selecting Option1 checkbox and verifying it is checked

Starting URL: https://www.rahulshettyacademy.com/AutomationPractice/

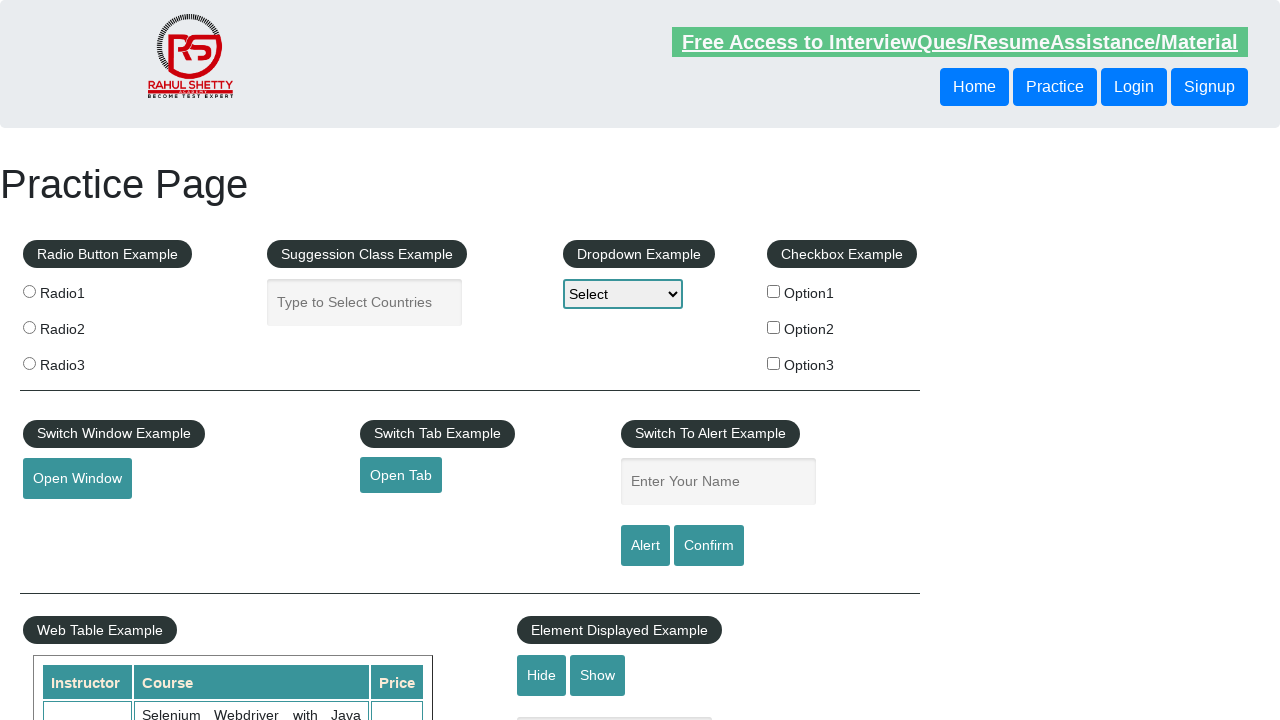

Navigated to Rahul Shetty Academy Automation Practice page
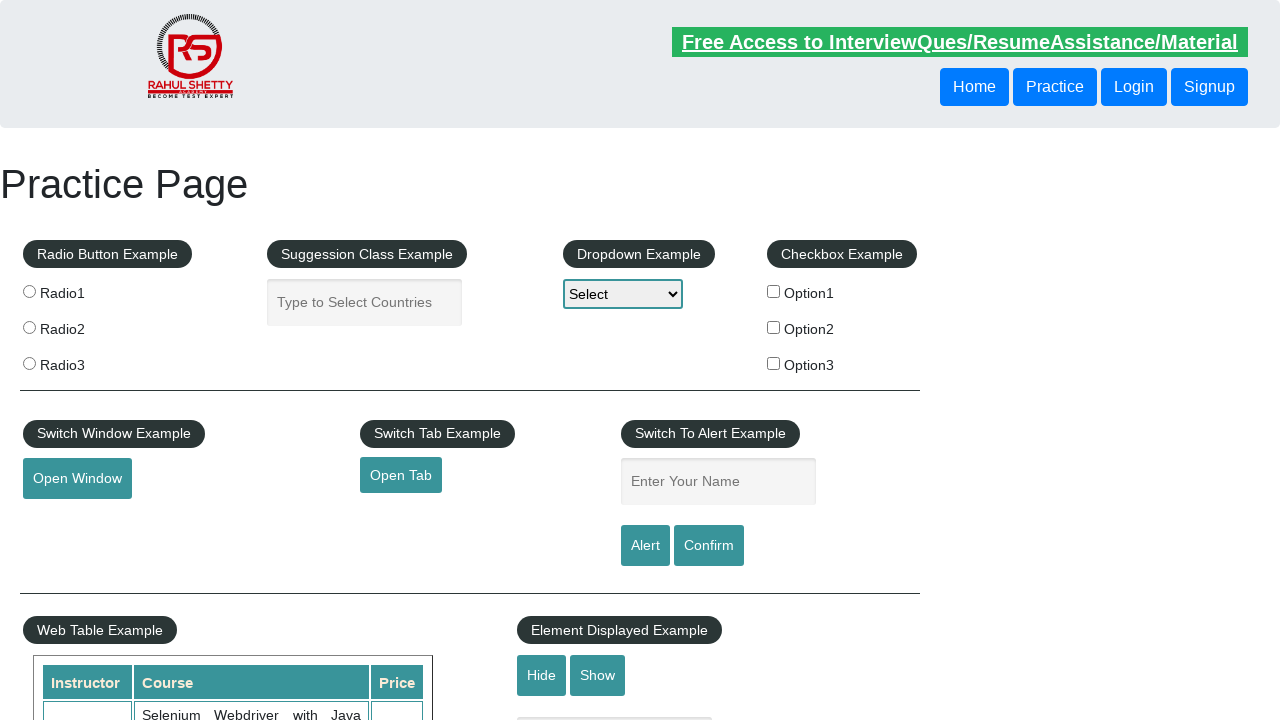

Selected Option1 checkbox at (774, 291) on #checkBoxOption1
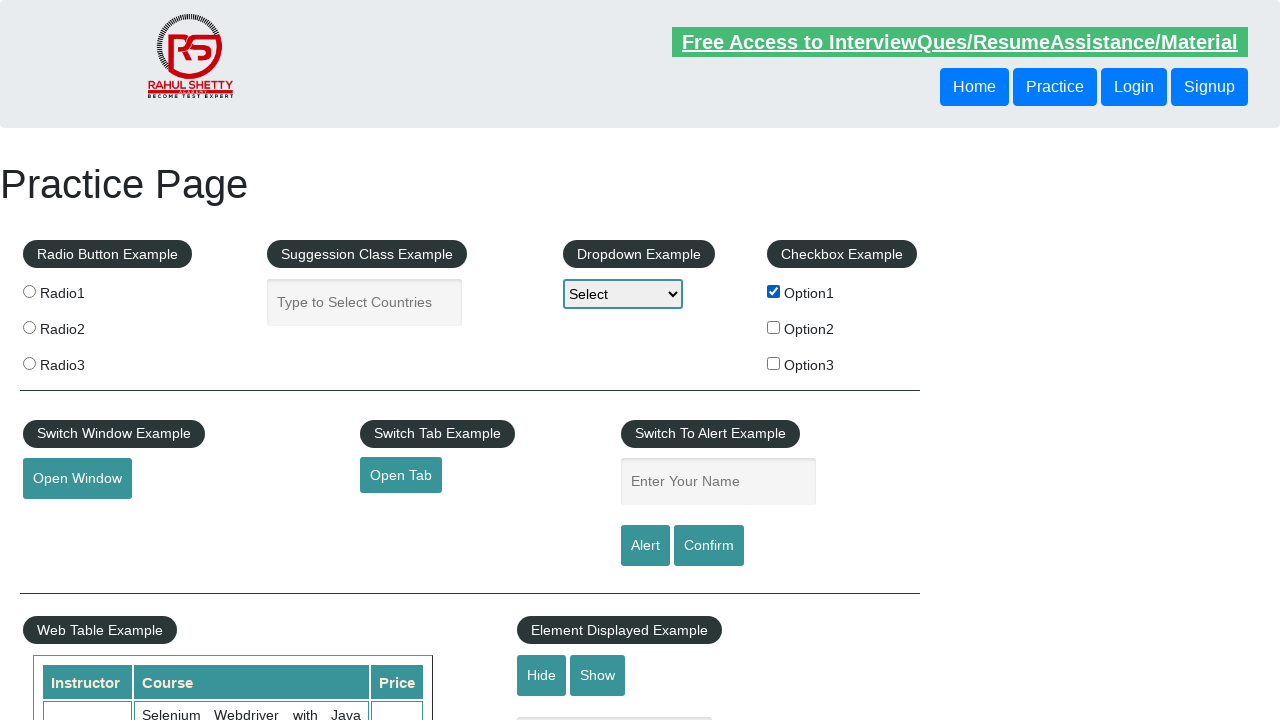

Verified that Option1 checkbox is checked
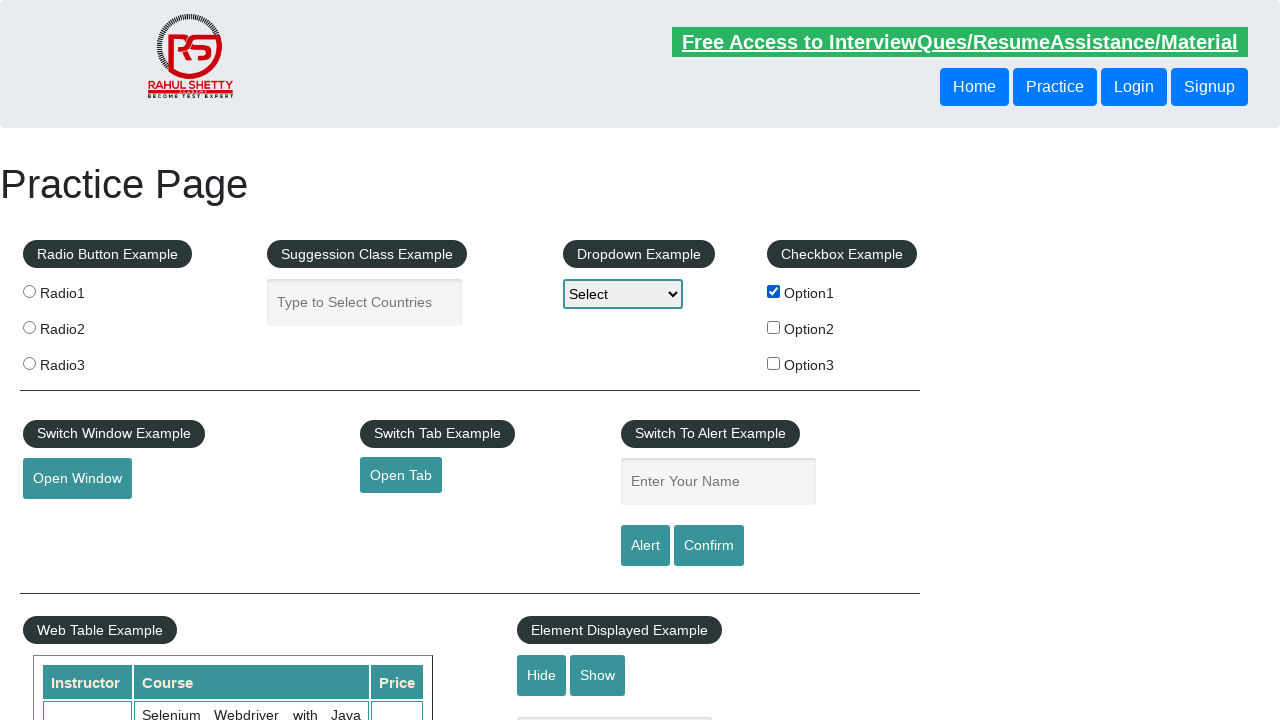

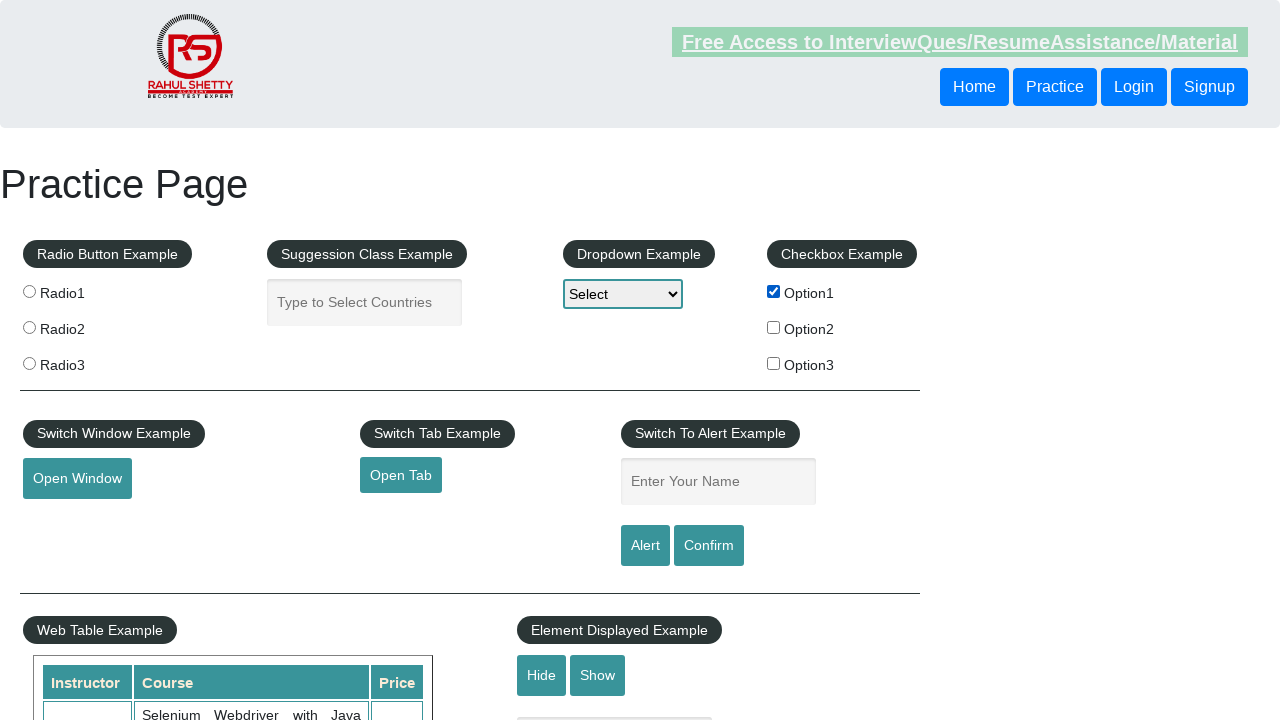